Navigates to a GitHub user profile page and verifies it loads successfully

Starting URL: https://github.com/xwjie

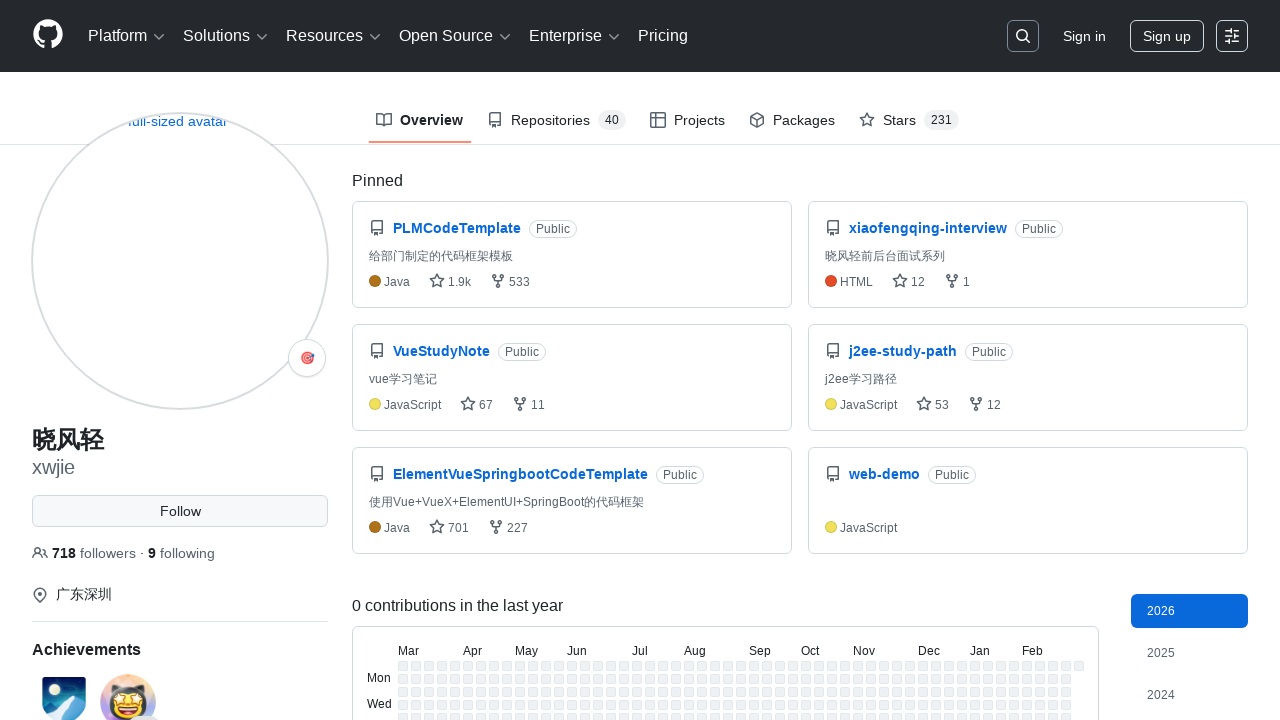

Navigated to GitHub user profile page for xwjie
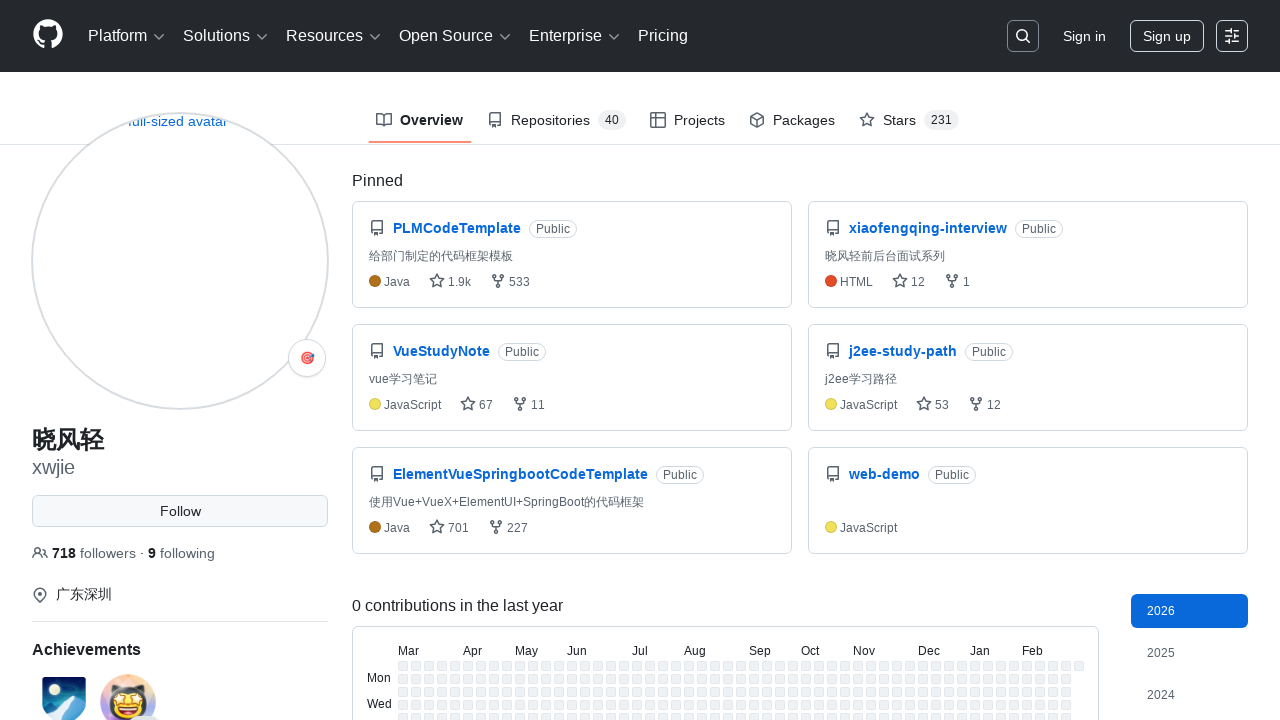

Profile page loaded successfully - verified Person schema element is present
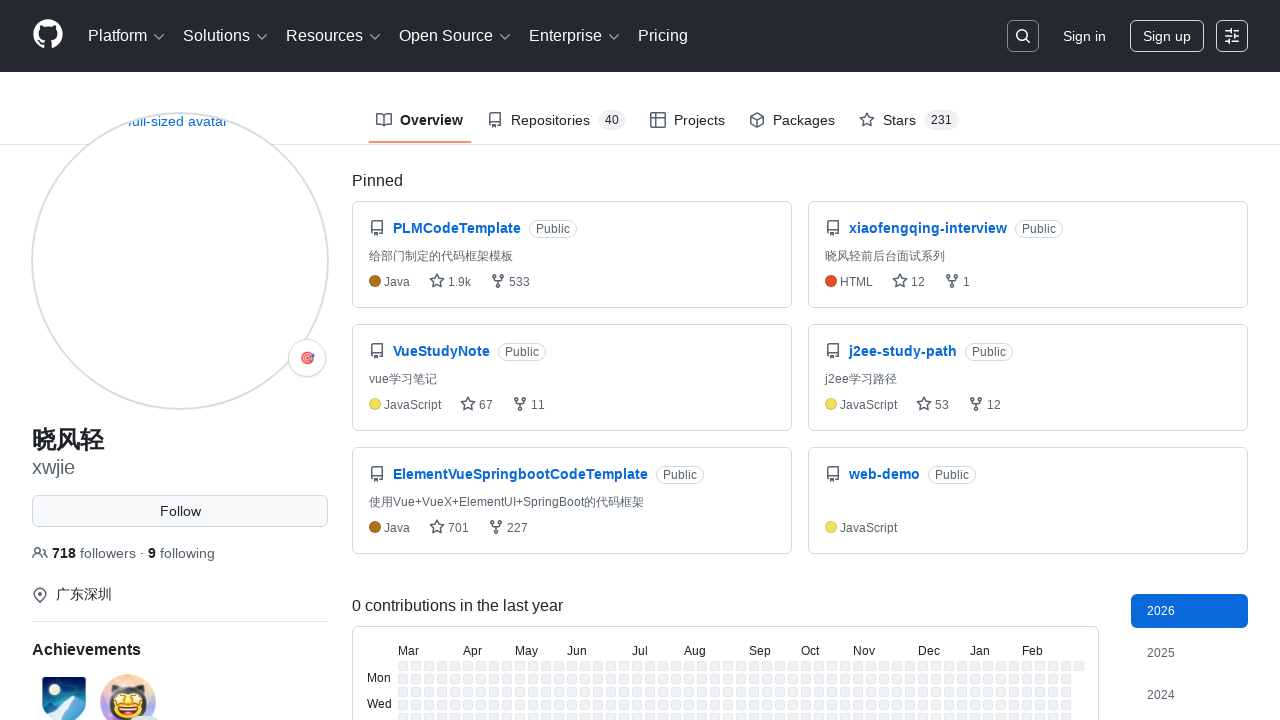

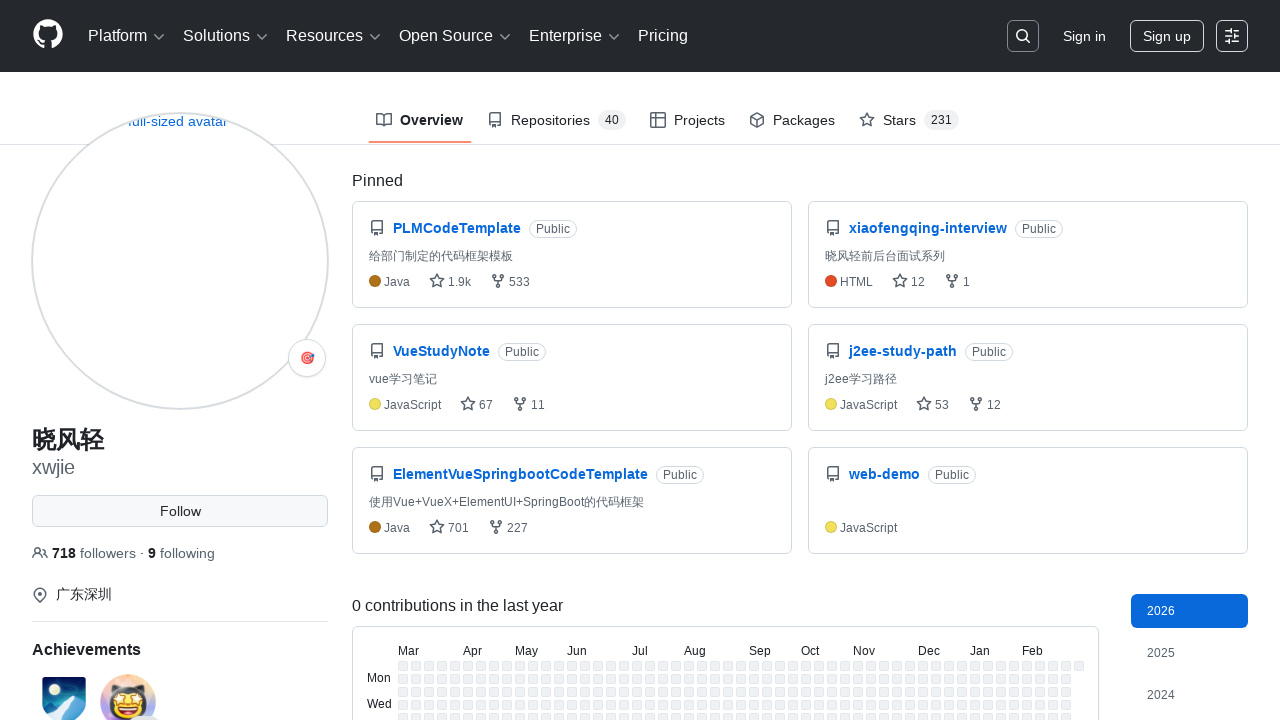